Tests drag and drop functionality by dragging an element to specific coordinates using moveByOffset

Starting URL: https://jqueryui.com/droppable/

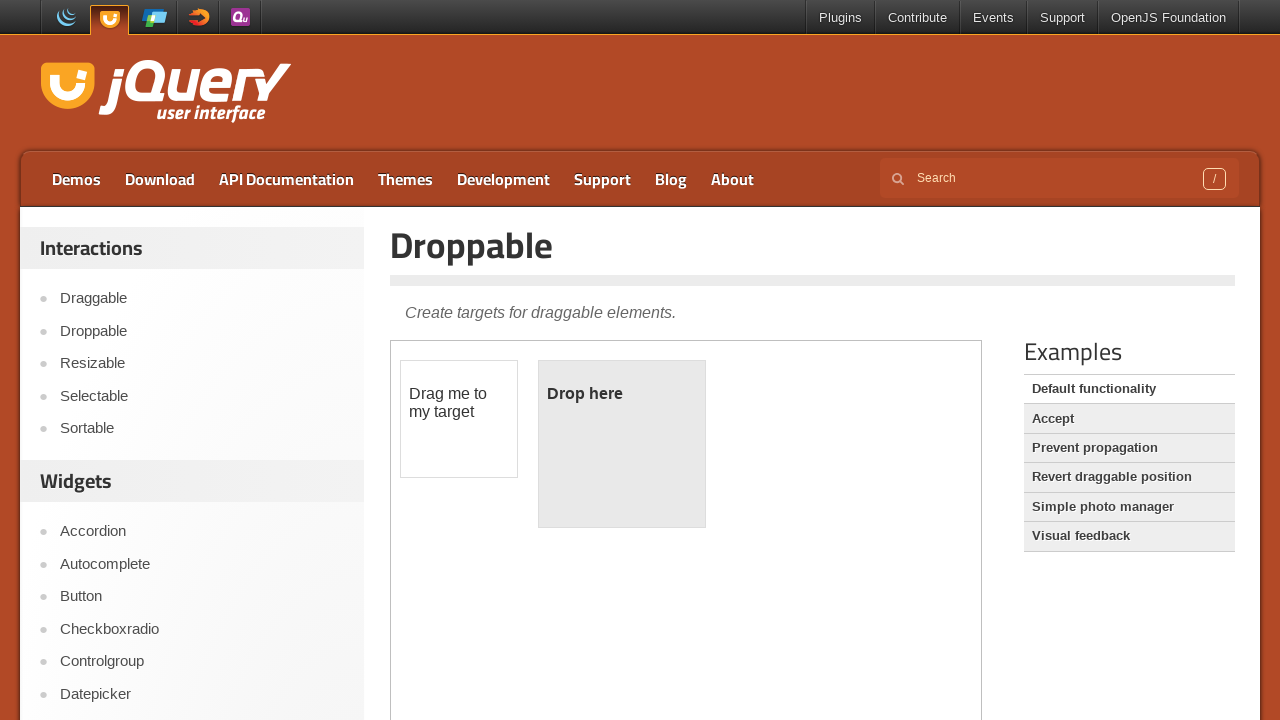

Located iframe containing drag and drop elements
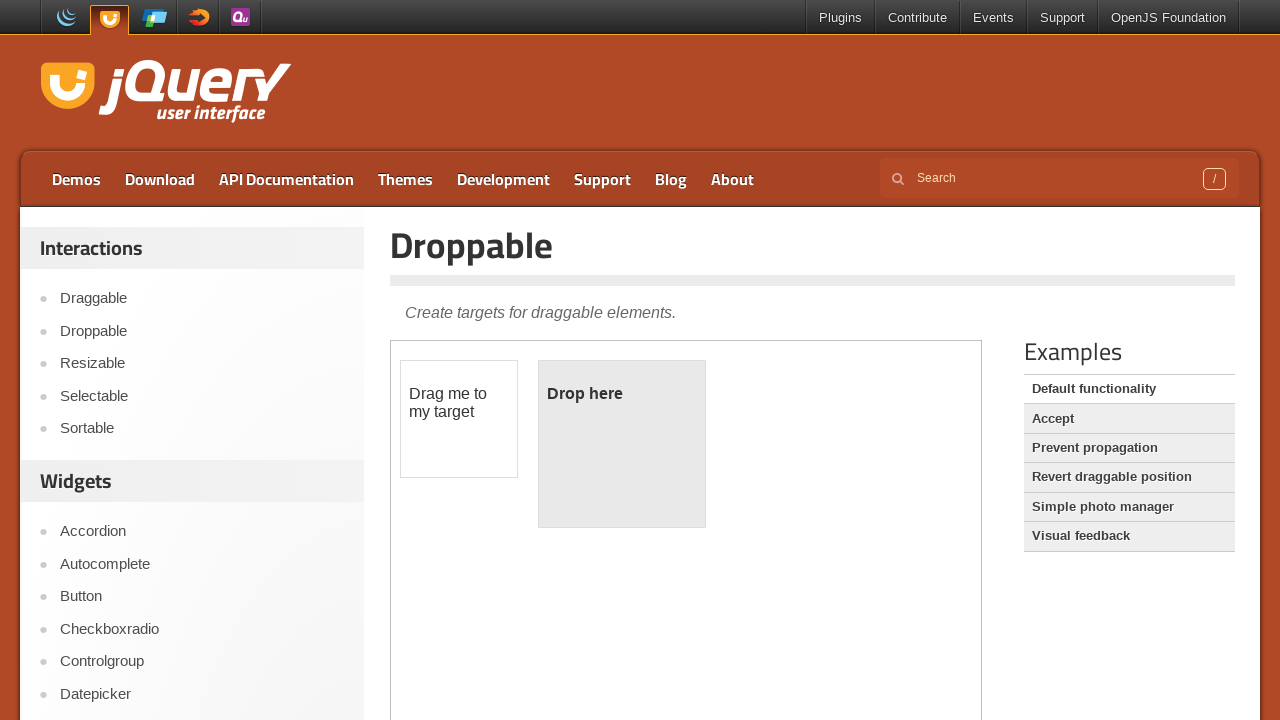

Located draggable element (#draggable) within iframe
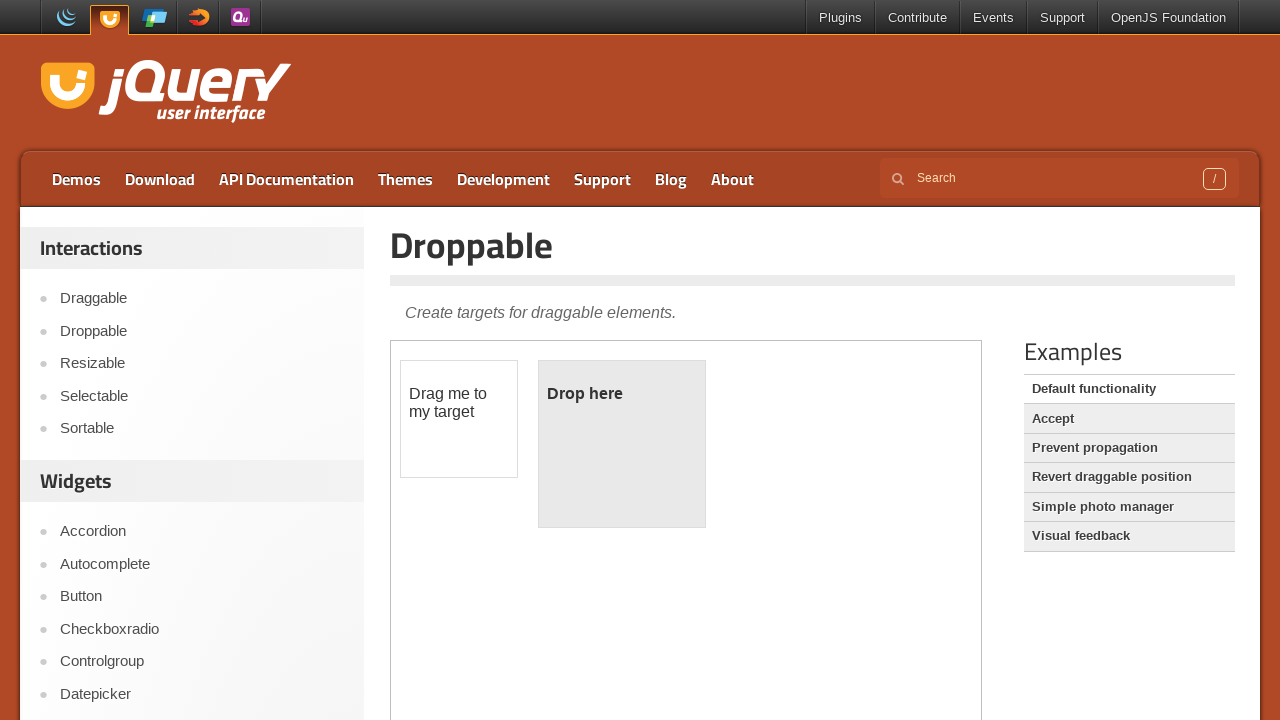

Located droppable element (#droppable) within iframe
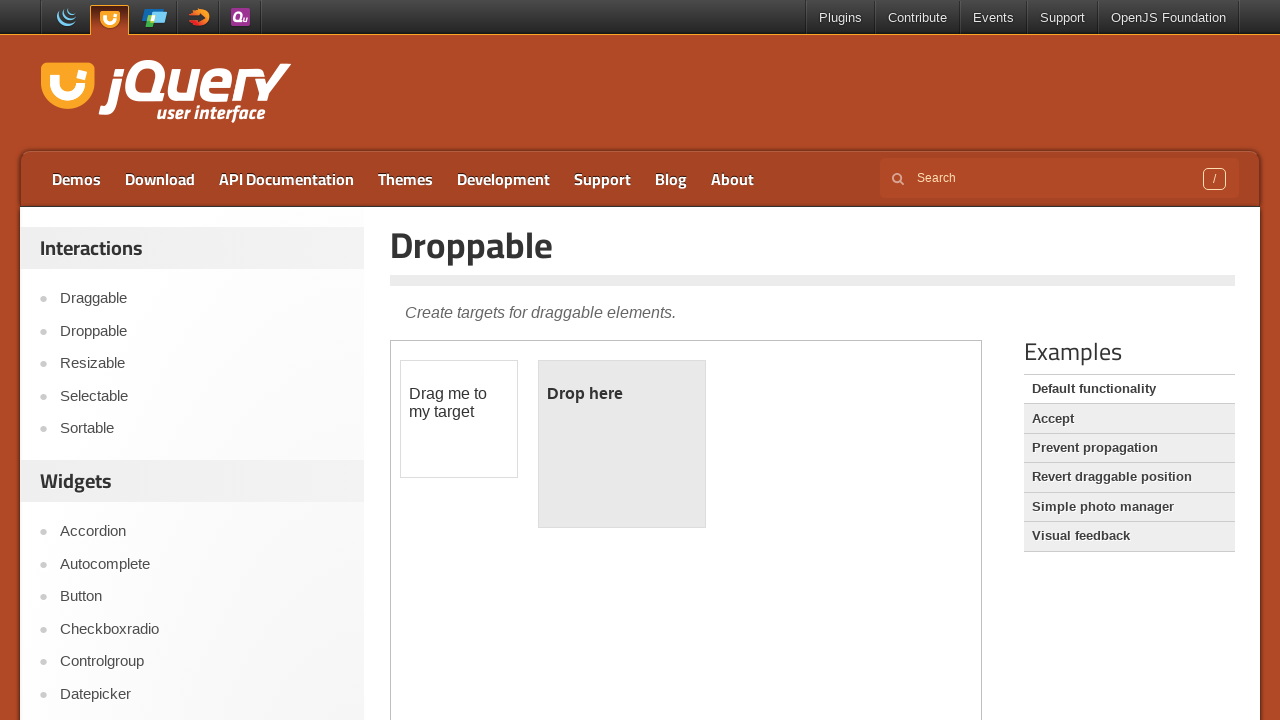

Retrieved bounding box coordinates of droppable element
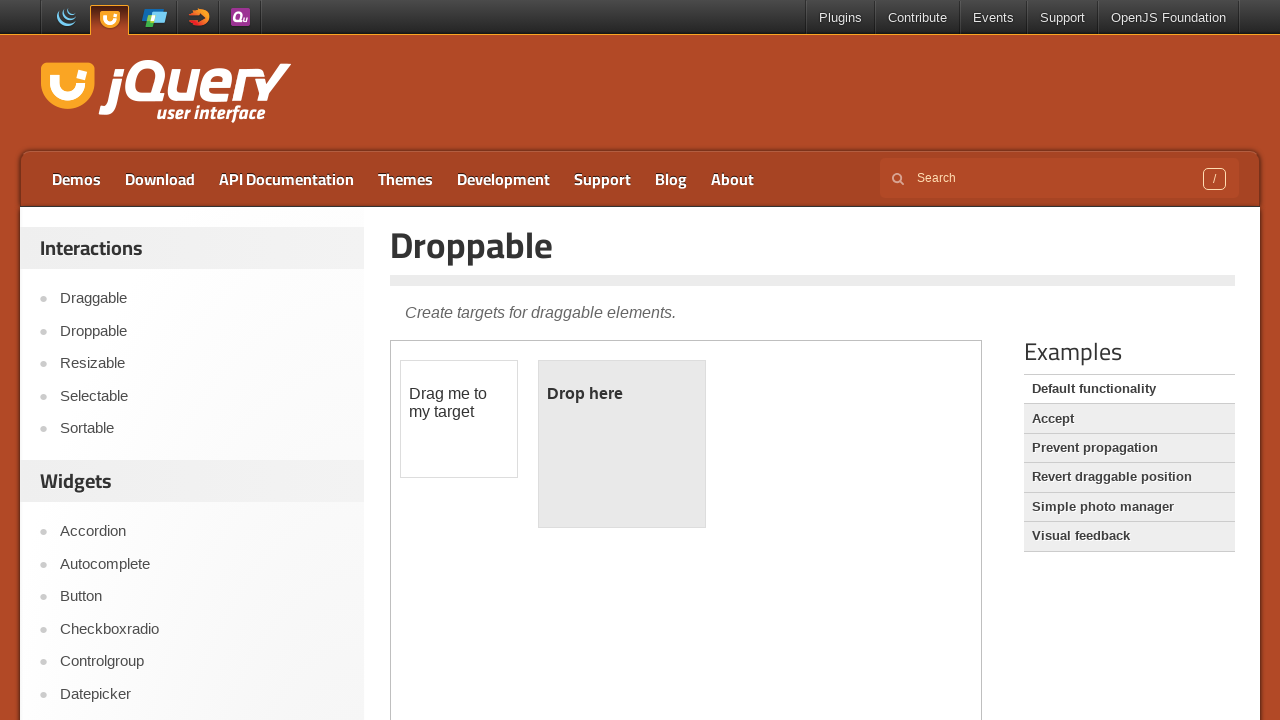

Dragged element to droppable target using drag_to() at (622, 444)
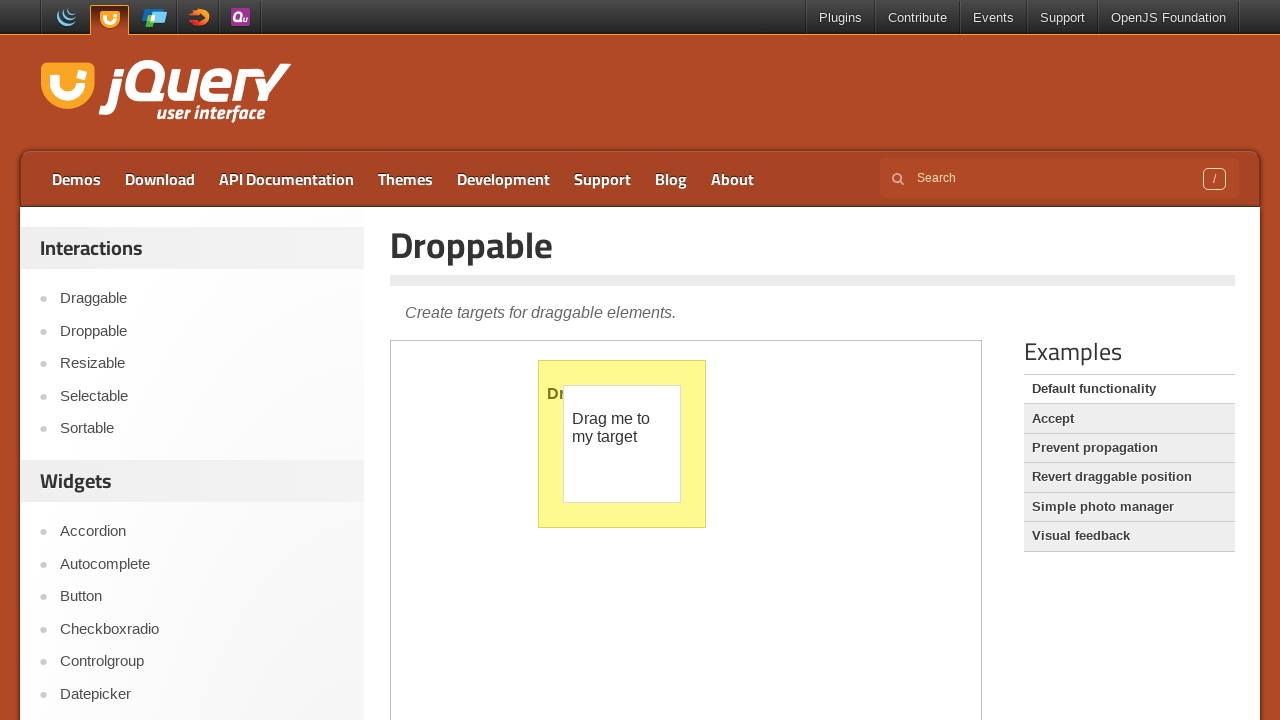

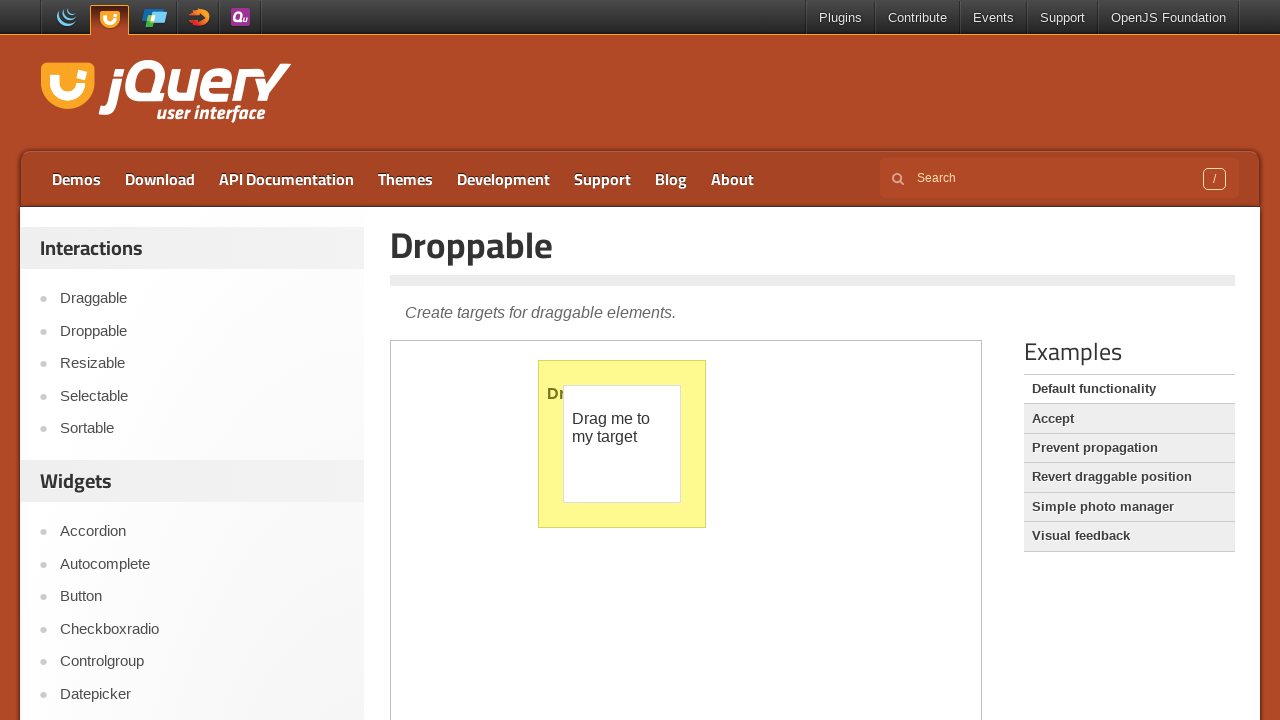